Tests show/hide button functionality by clicking buttons and verifying element visibility and button states

Starting URL: https://kristinek.github.io/site/examples/actions

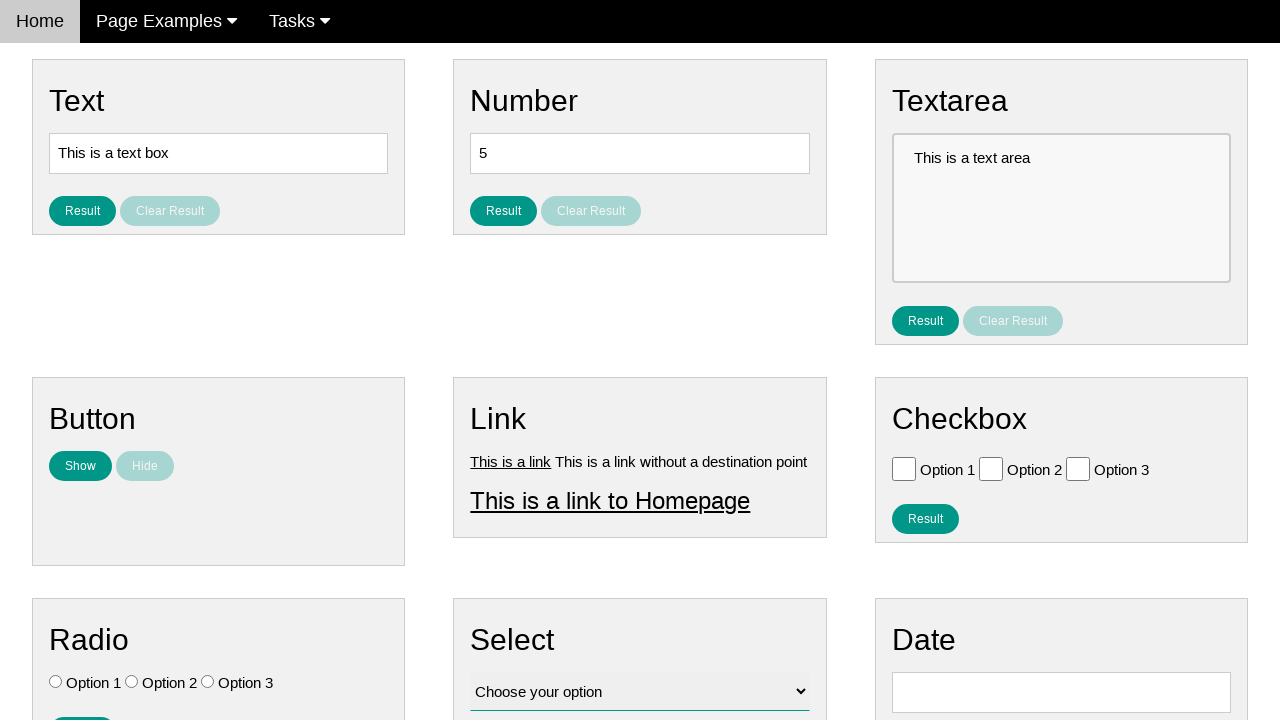

Clicked show button to display hidden text at (80, 466) on #show_text
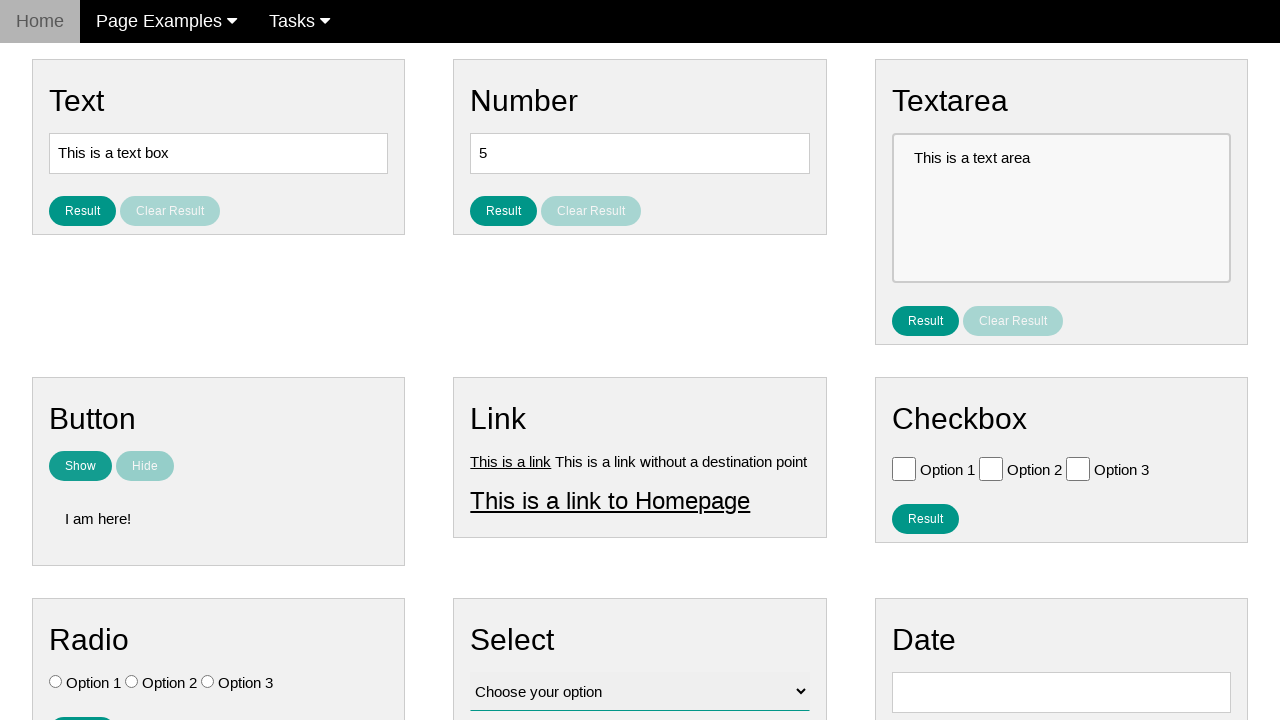

Verified text element is visible after clicking show
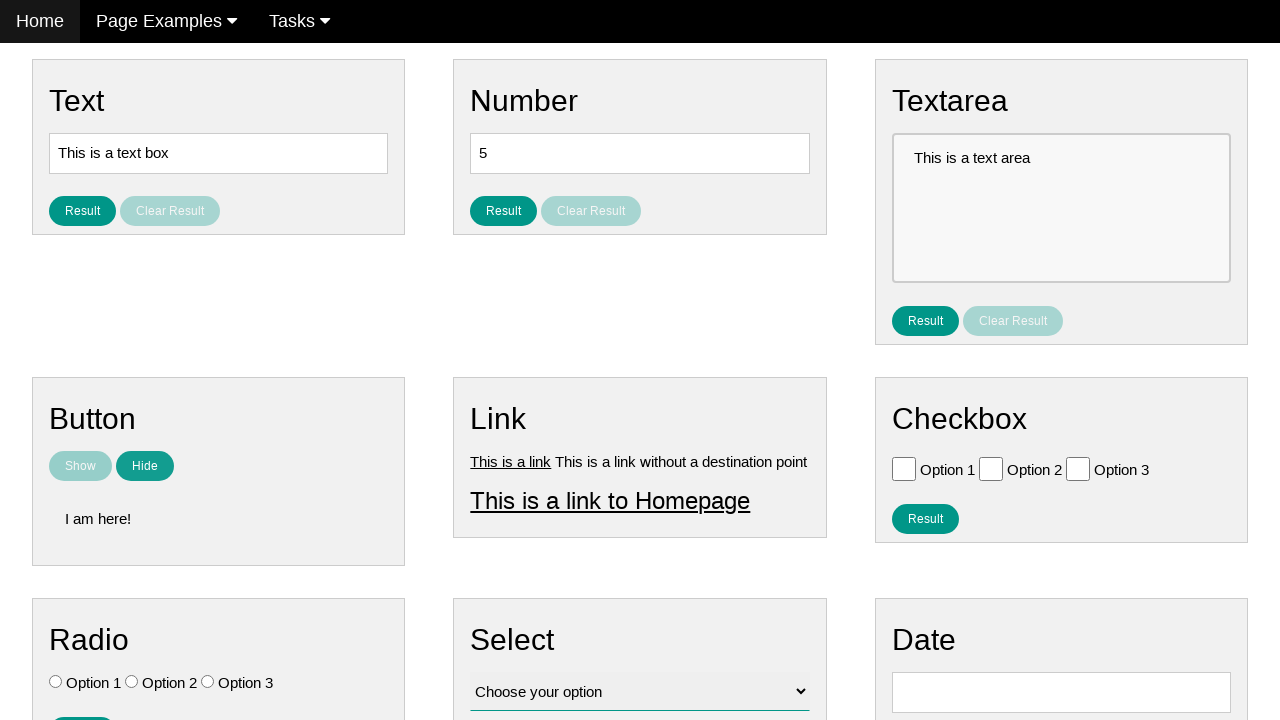

Clicked hide button to conceal text at (145, 466) on [name='hide_text']
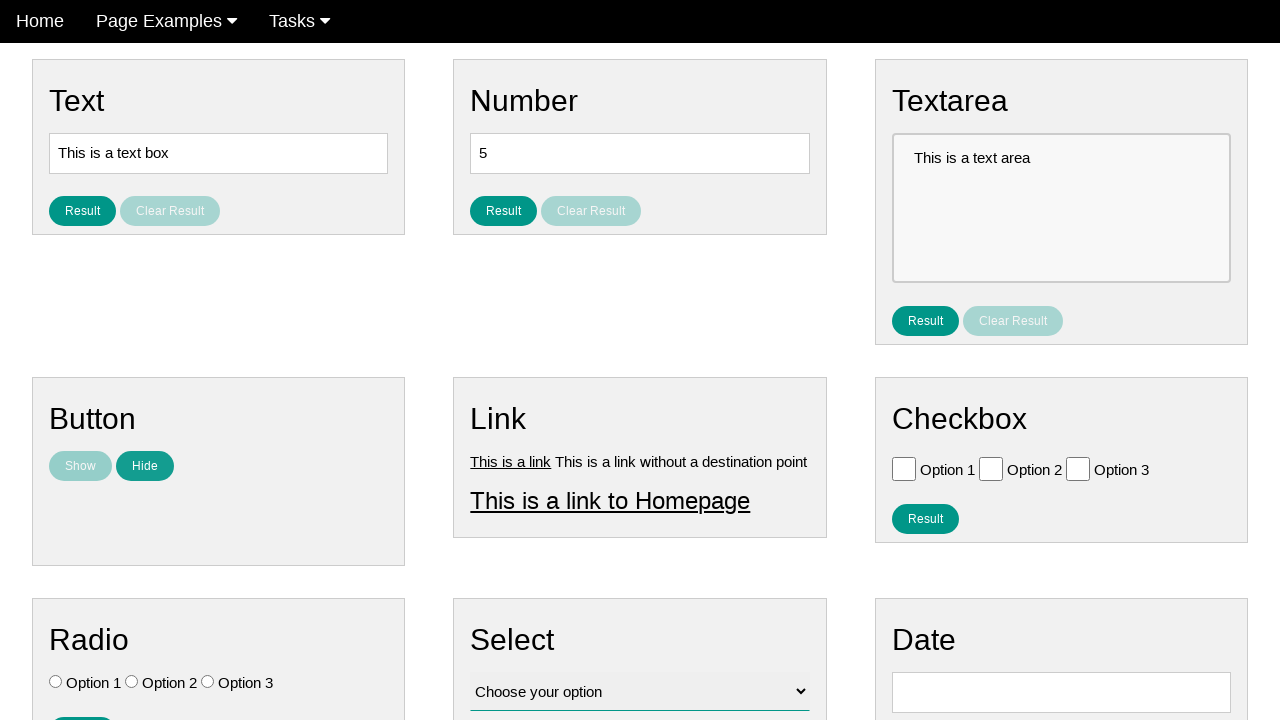

Verified text element is hidden after clicking hide
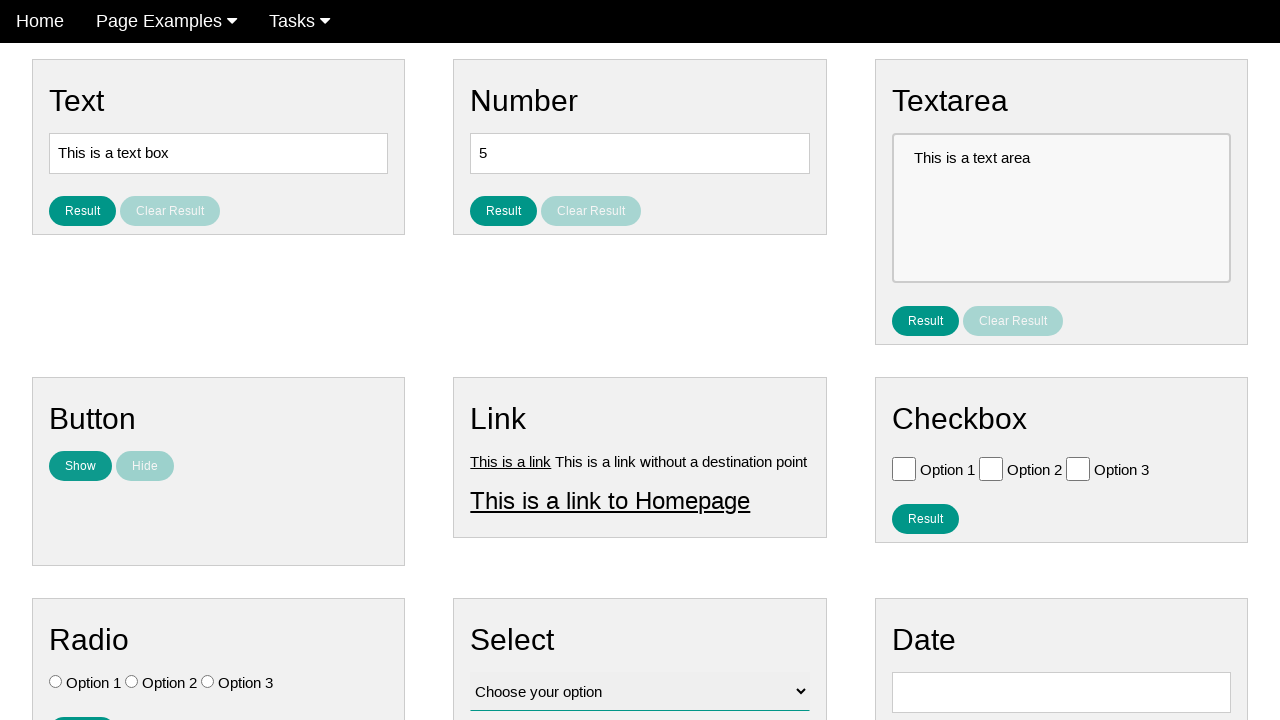

Verified hide button is disabled
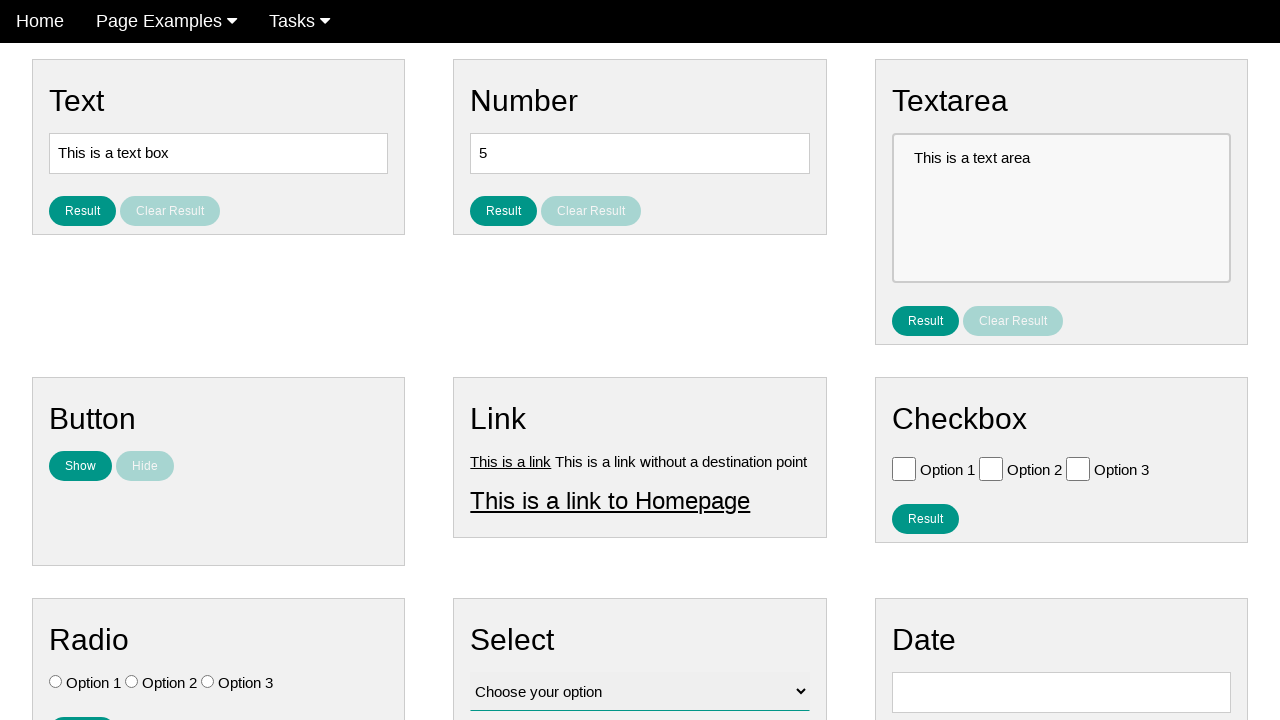

Verified show button is enabled
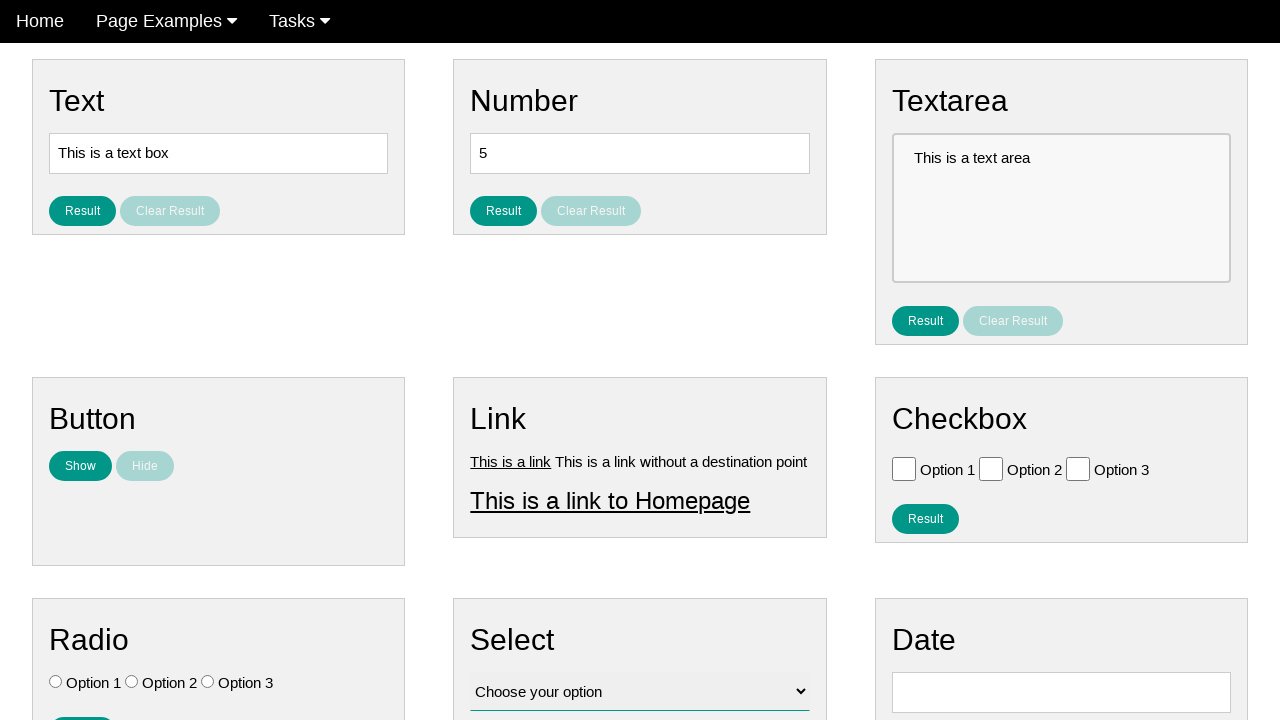

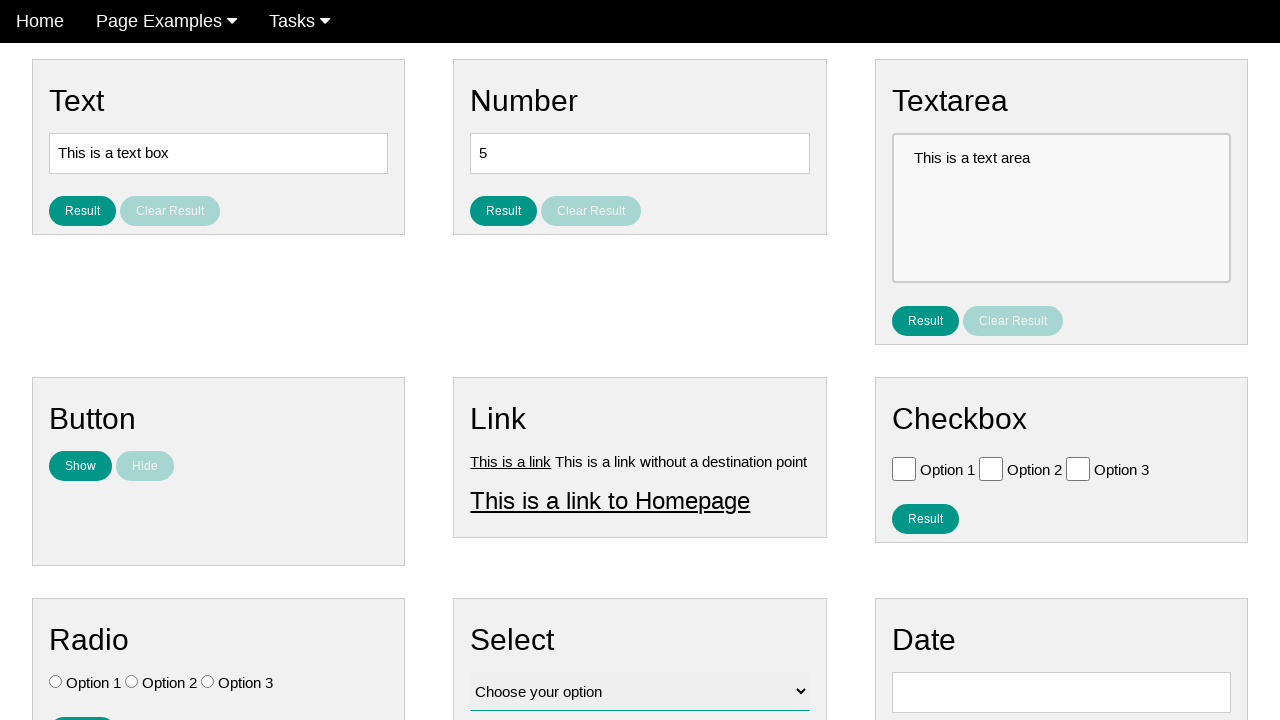